Fills out a complete registration form with personal information, selects options from dropdowns, and submits the form

Starting URL: https://practice.cydeo.com/registration_form

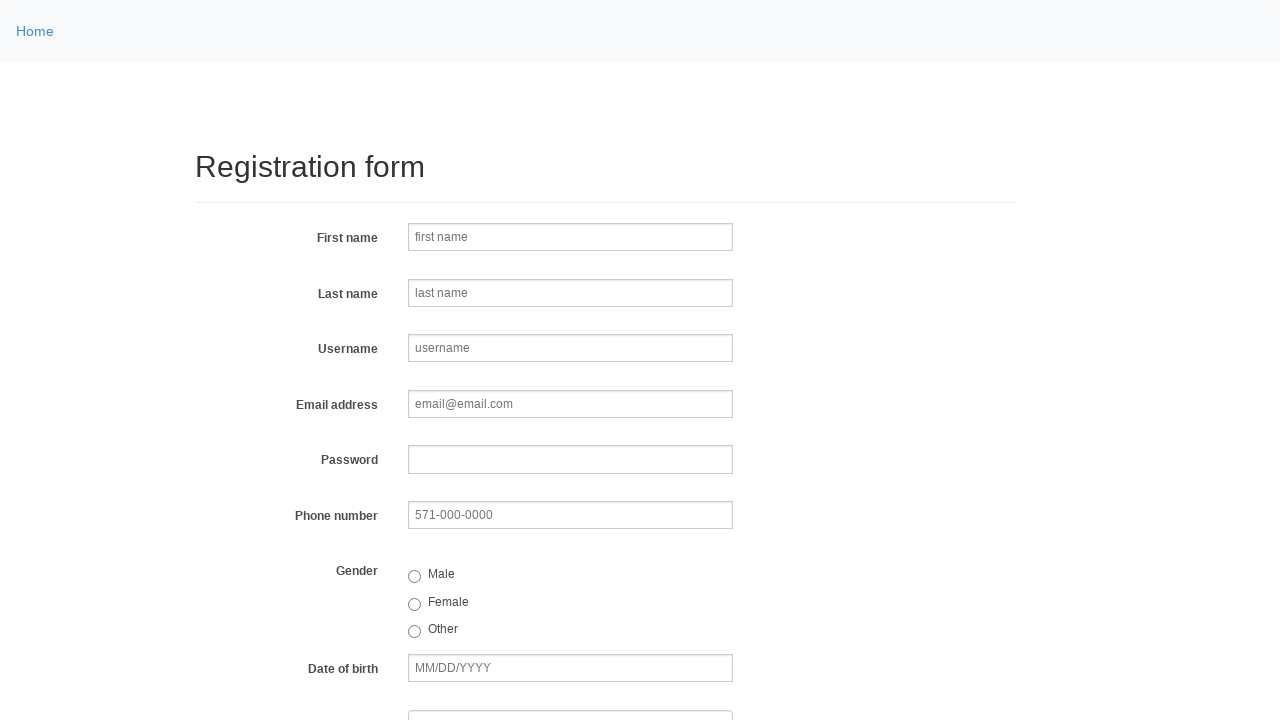

Filled first name field with 'John' on input[name='firstname']
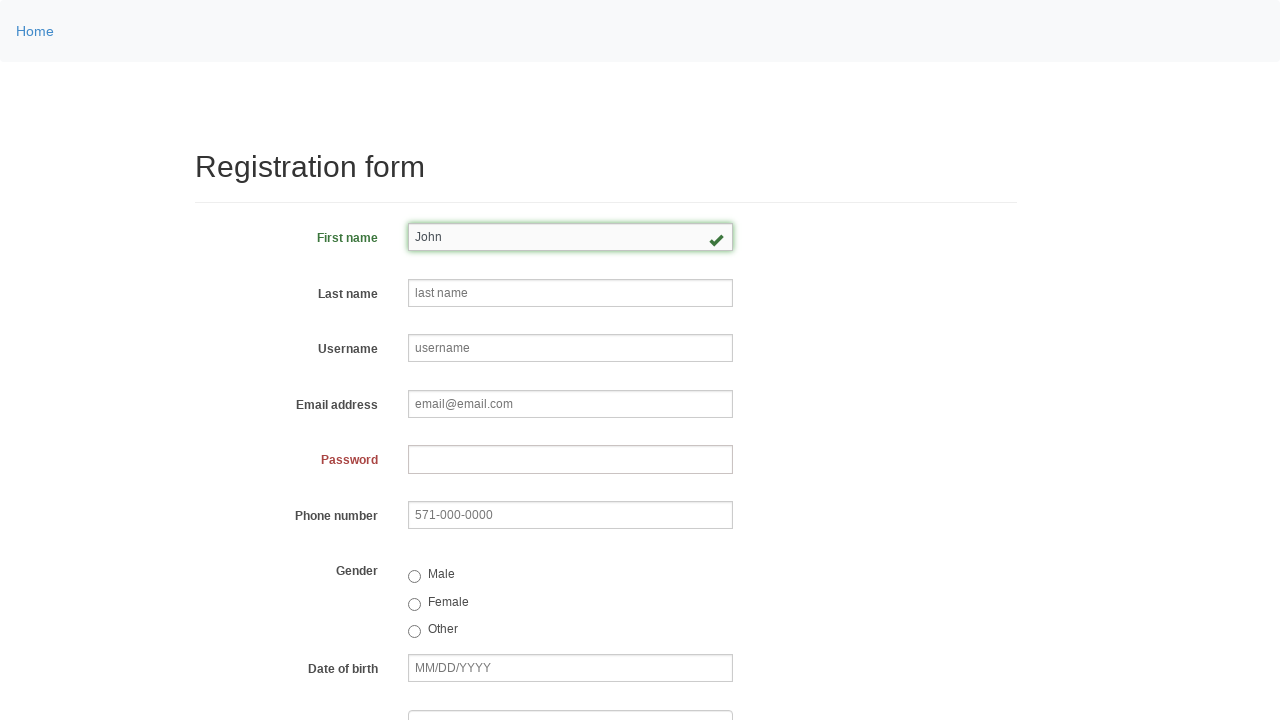

Filled last name field with 'Smith' on input[name='lastname']
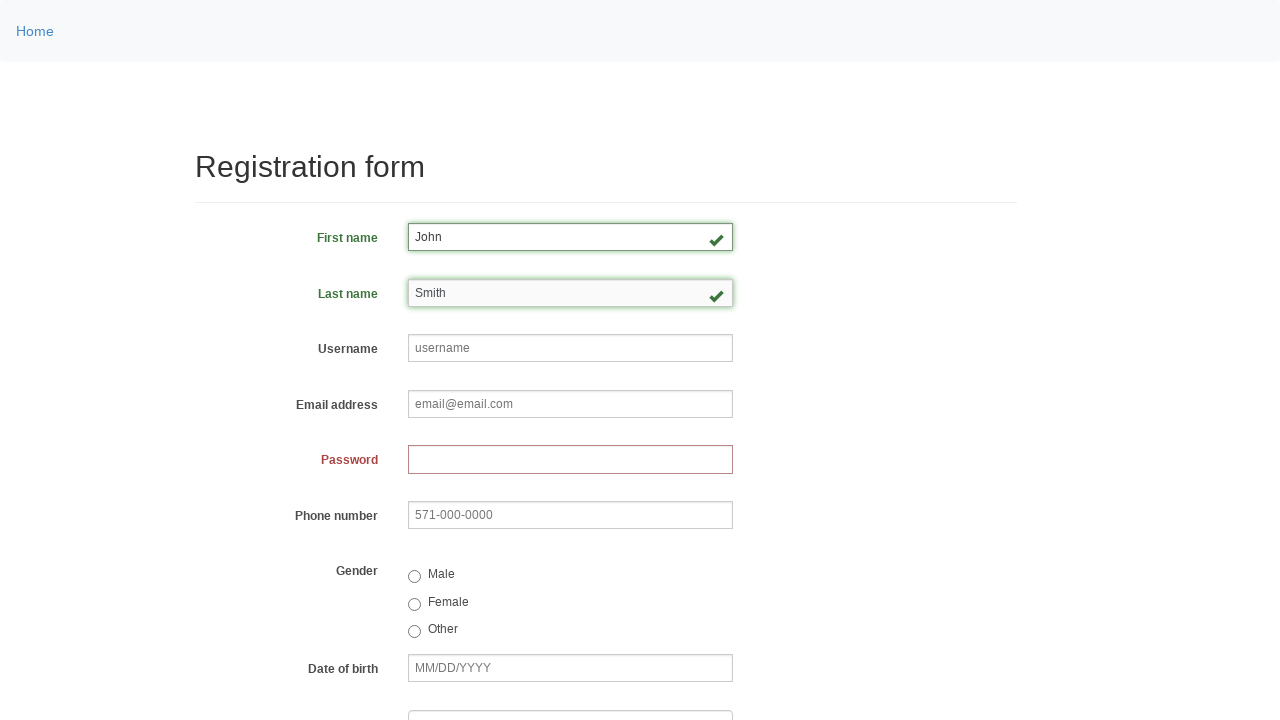

Filled username field with 'johnsmith123' on input[name='username']
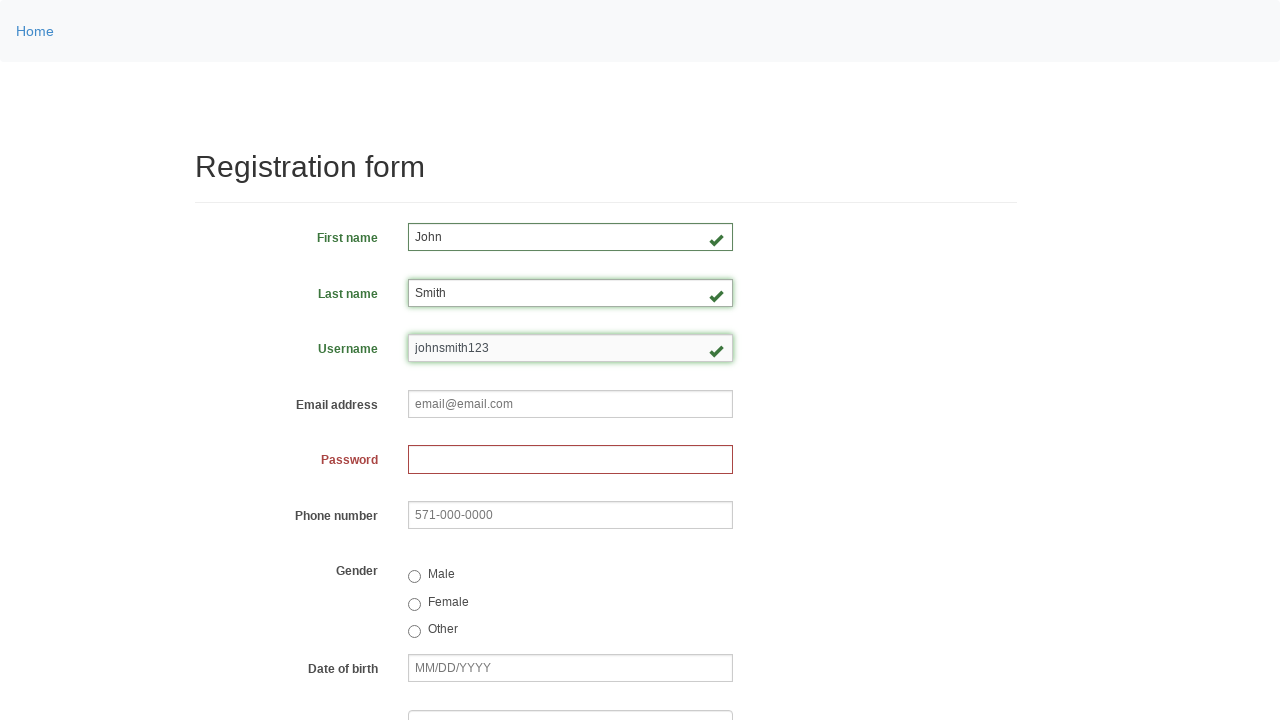

Filled email field with 'john.smith@email.com' on input[name='email']
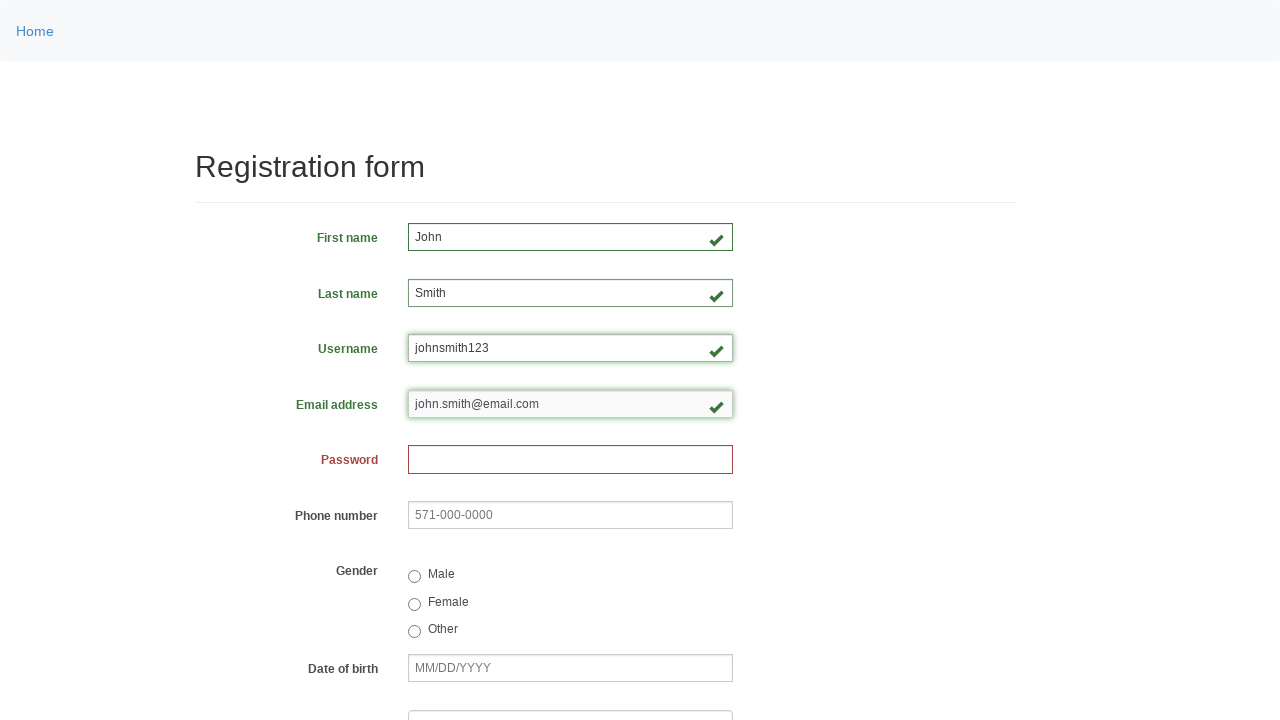

Filled password field with 'John1234' on input[name='password']
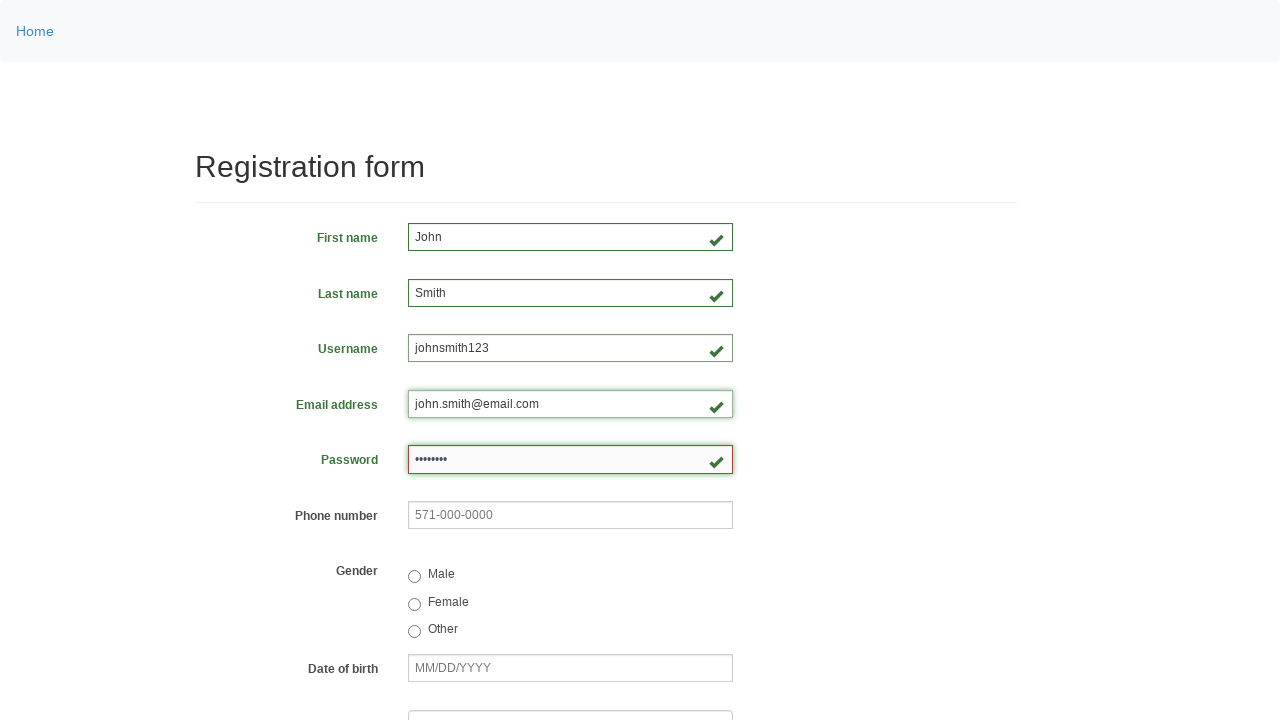

Filled phone number field with '123-456-7890' on input[placeholder='571-000-0000']
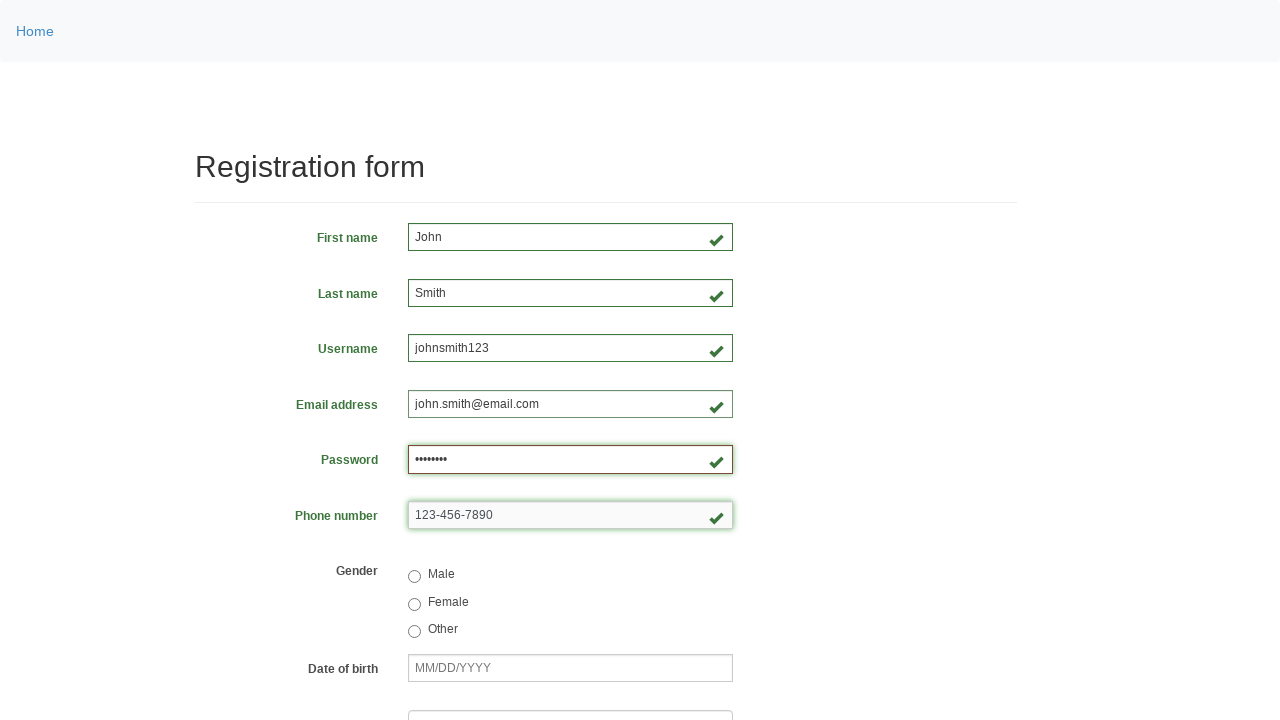

Selected 'Male' gender option at (414, 577) on input[value='male']
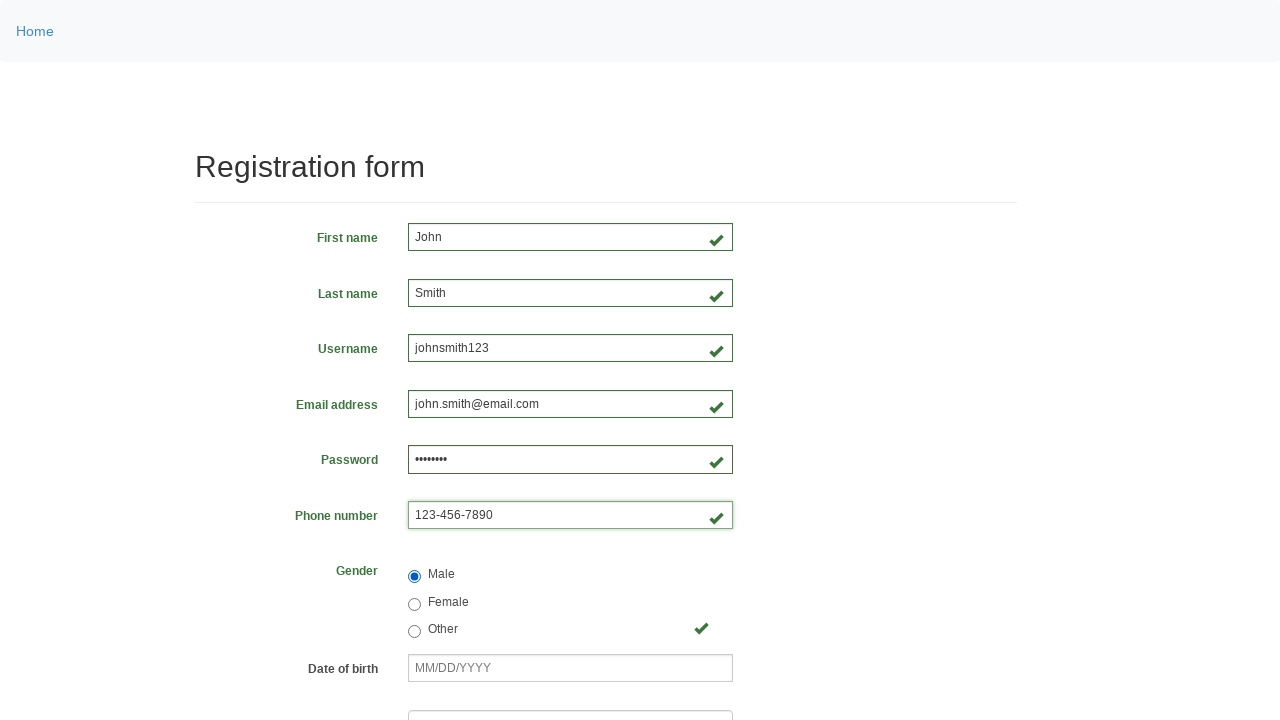

Filled date of birth field with '01/28/1990' on input[placeholder='MM/DD/YYYY']
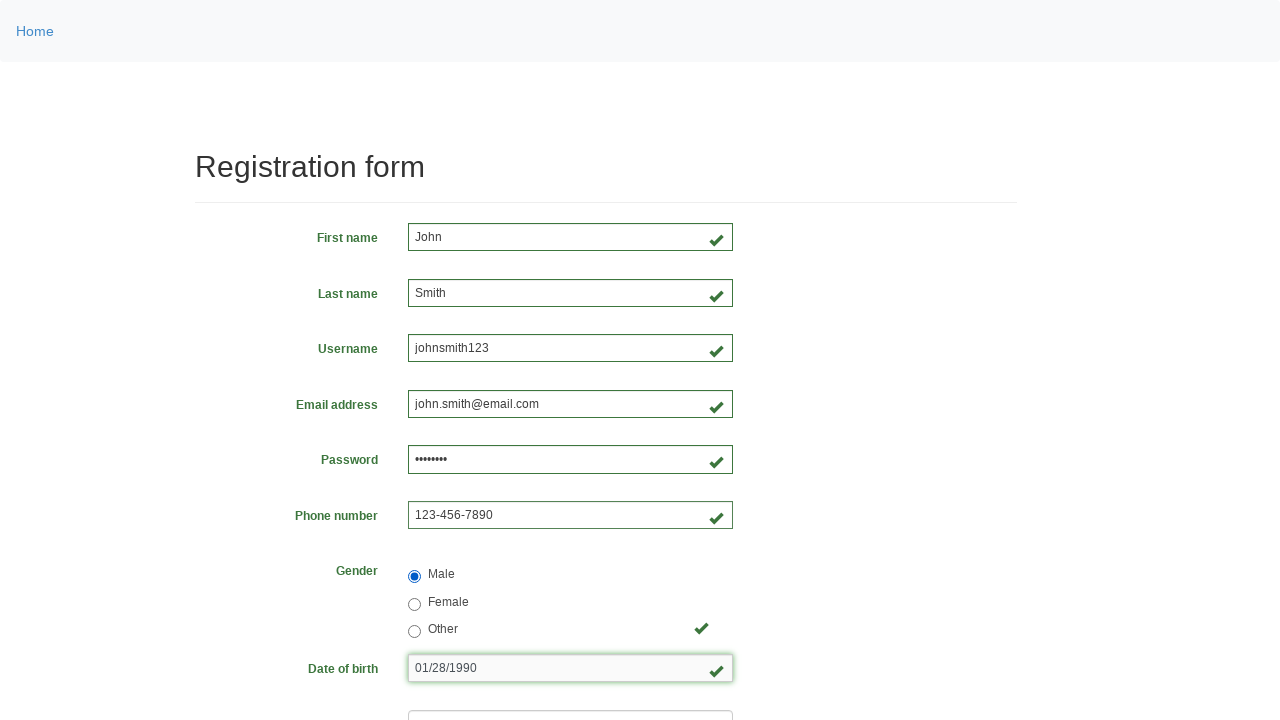

Selected 'Engineering' department from dropdown on select[name='department']
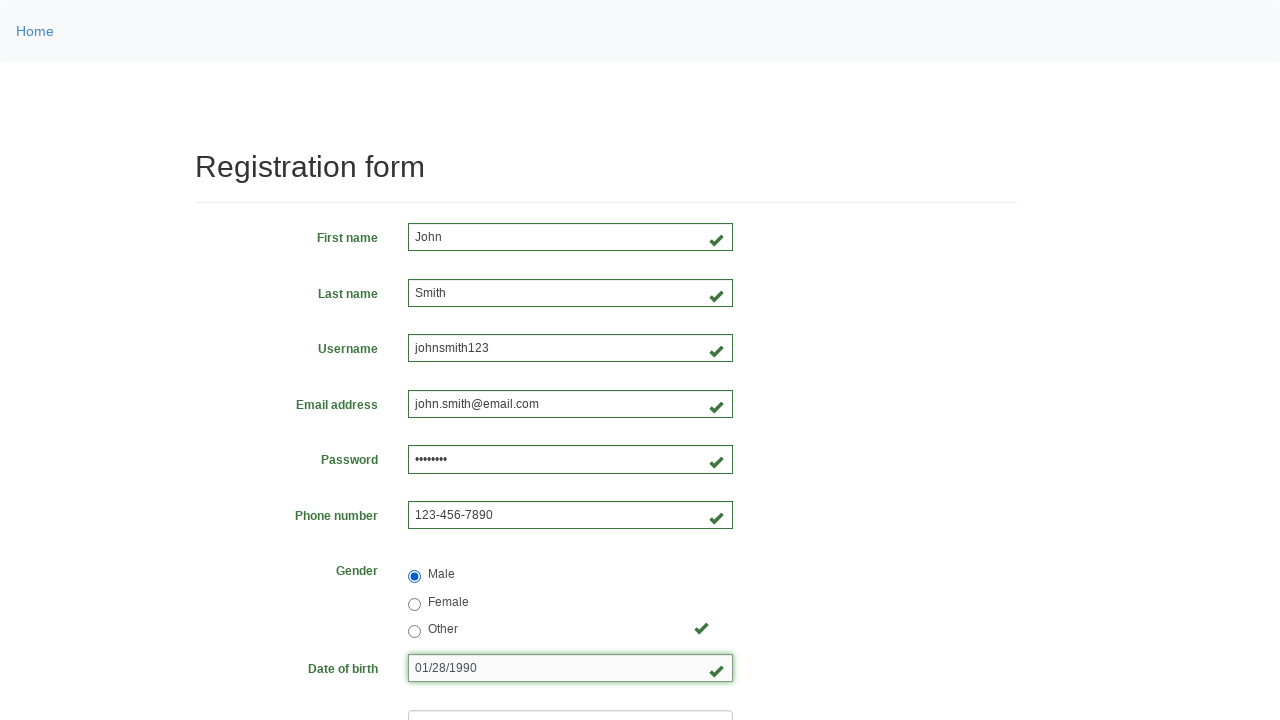

Selected 'SDET' from job title dropdown on select[name='job_title']
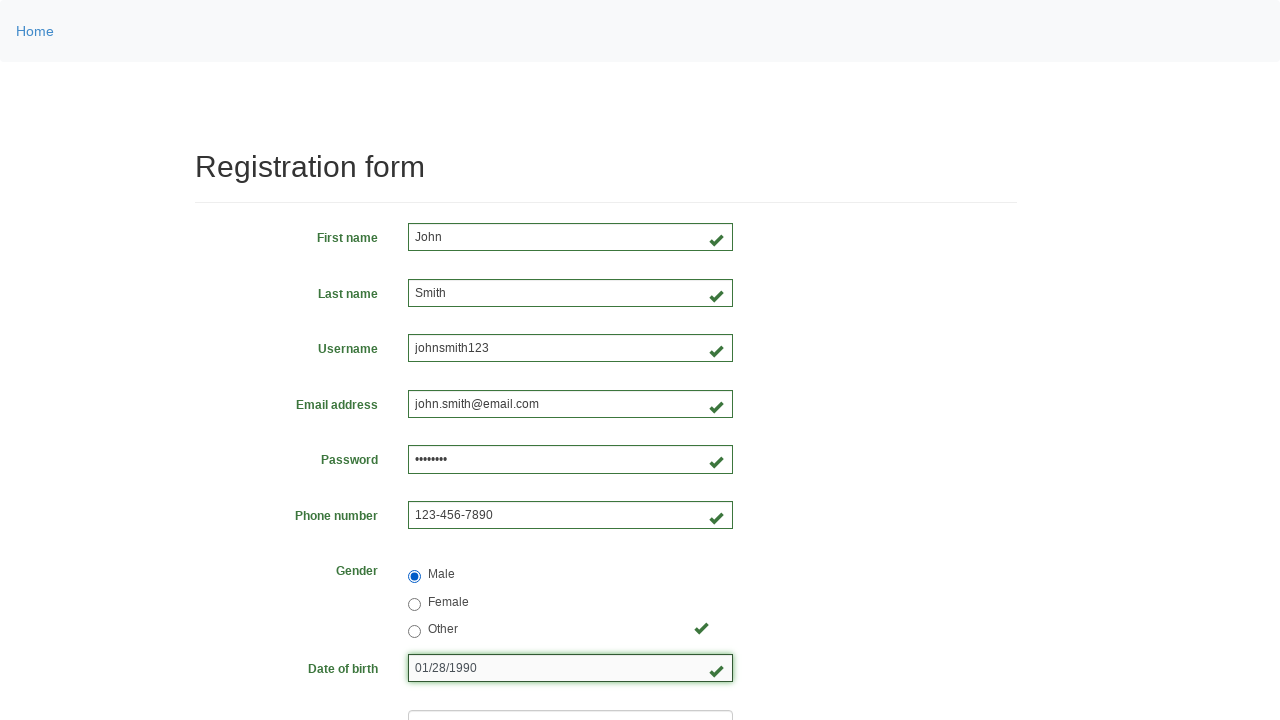

Selected 'Java' programming language checkbox at (465, 468) on input[value='java']
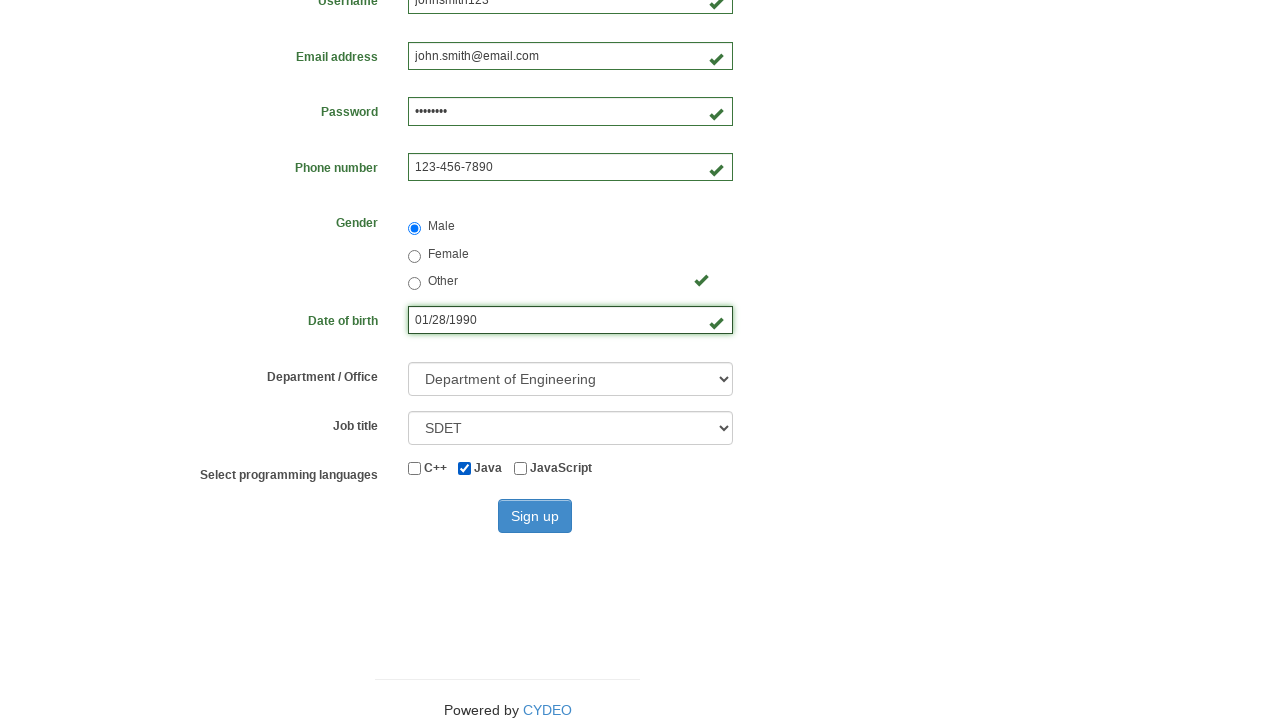

Clicked Sign up button to submit registration form at (535, 516) on button[type='submit']
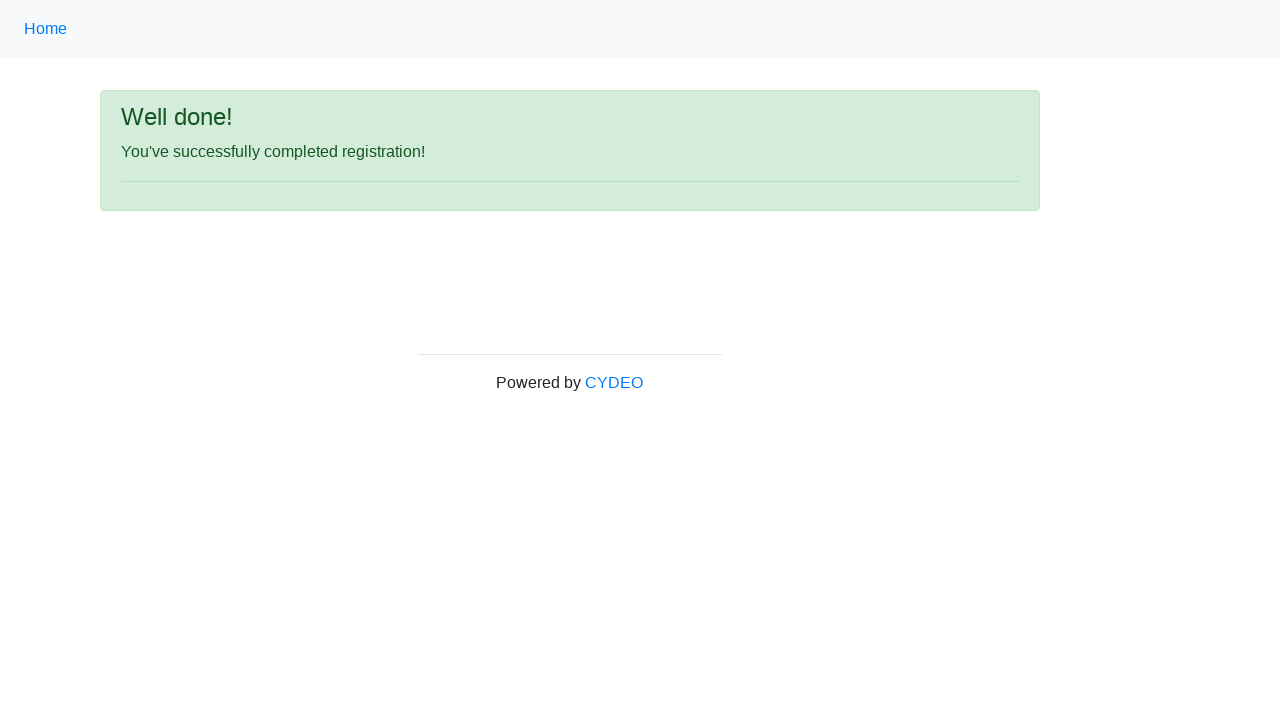

Success message appeared
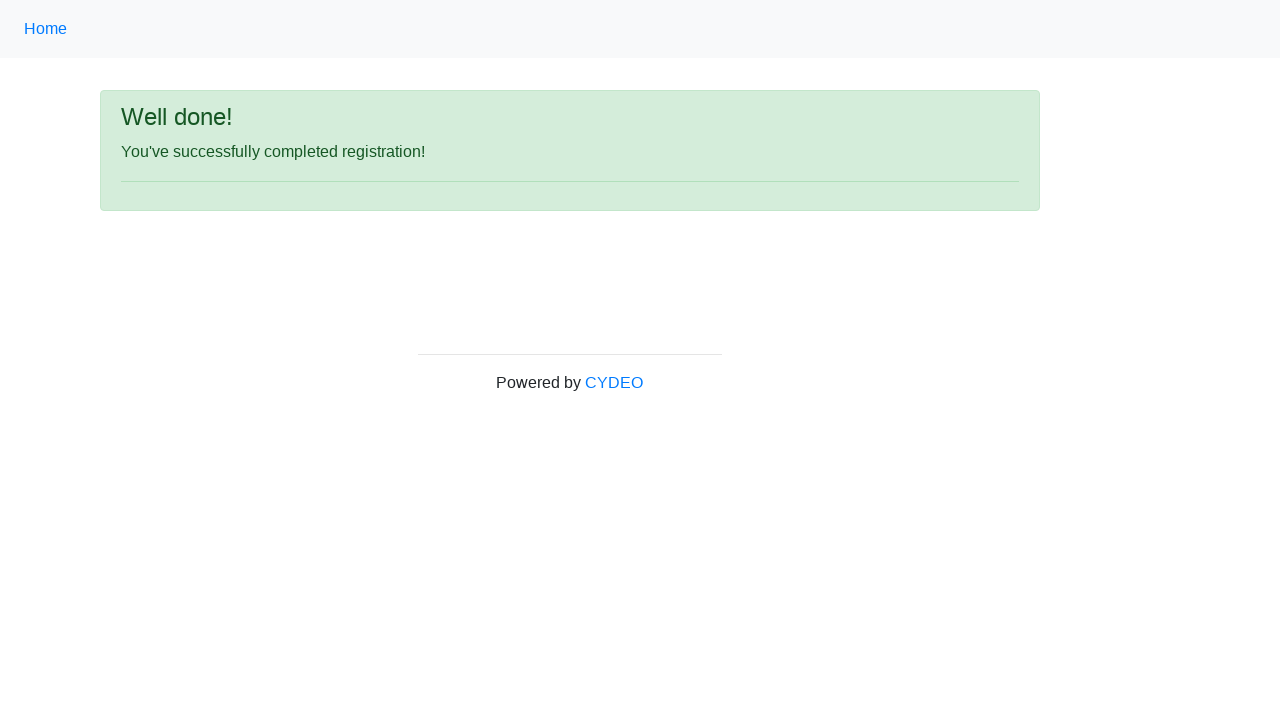

Verified success message is visible on the page
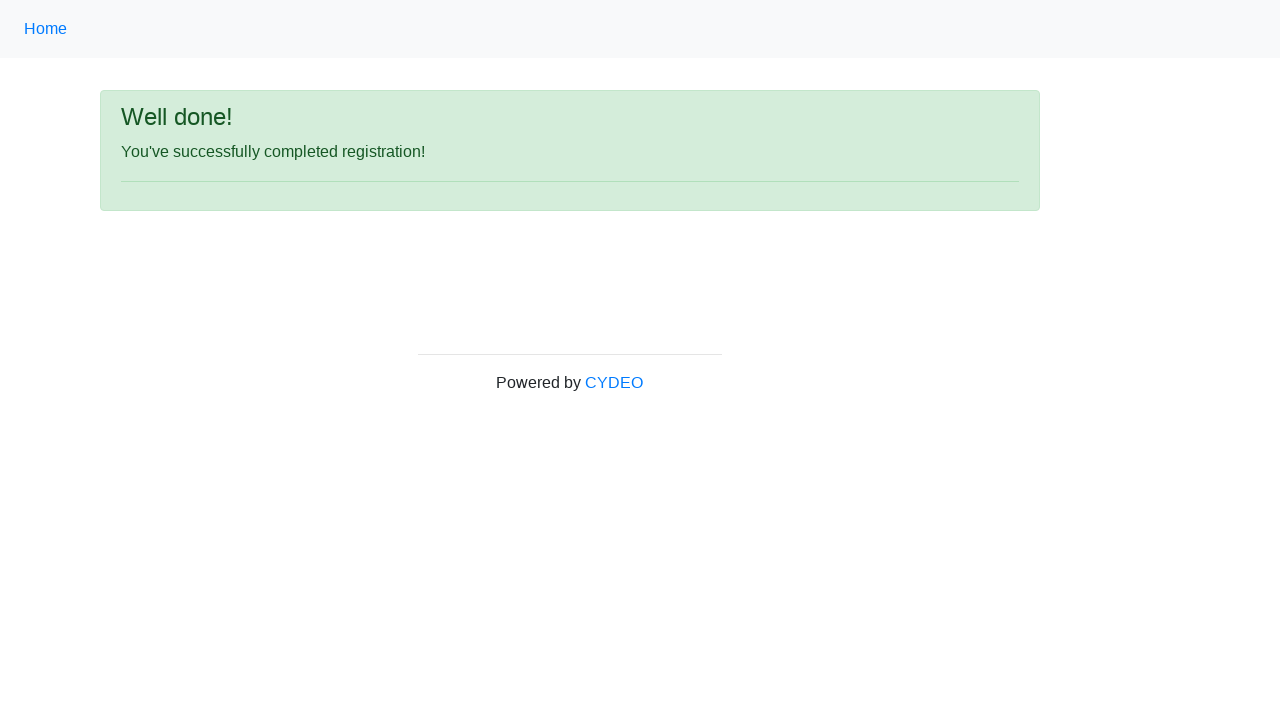

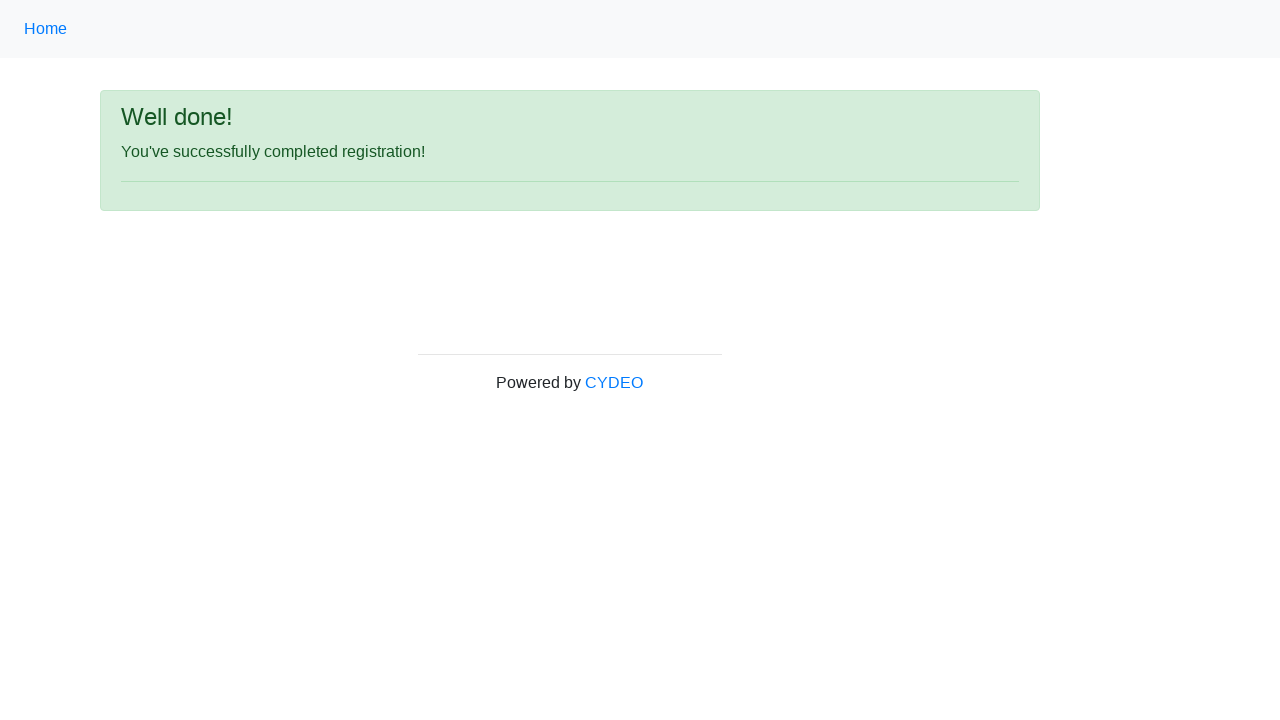